Adds todos with one completed, then clicks the Completed filter button to show only completed todos

Starting URL: https://todomvc.com/examples/typescript-angular/#/

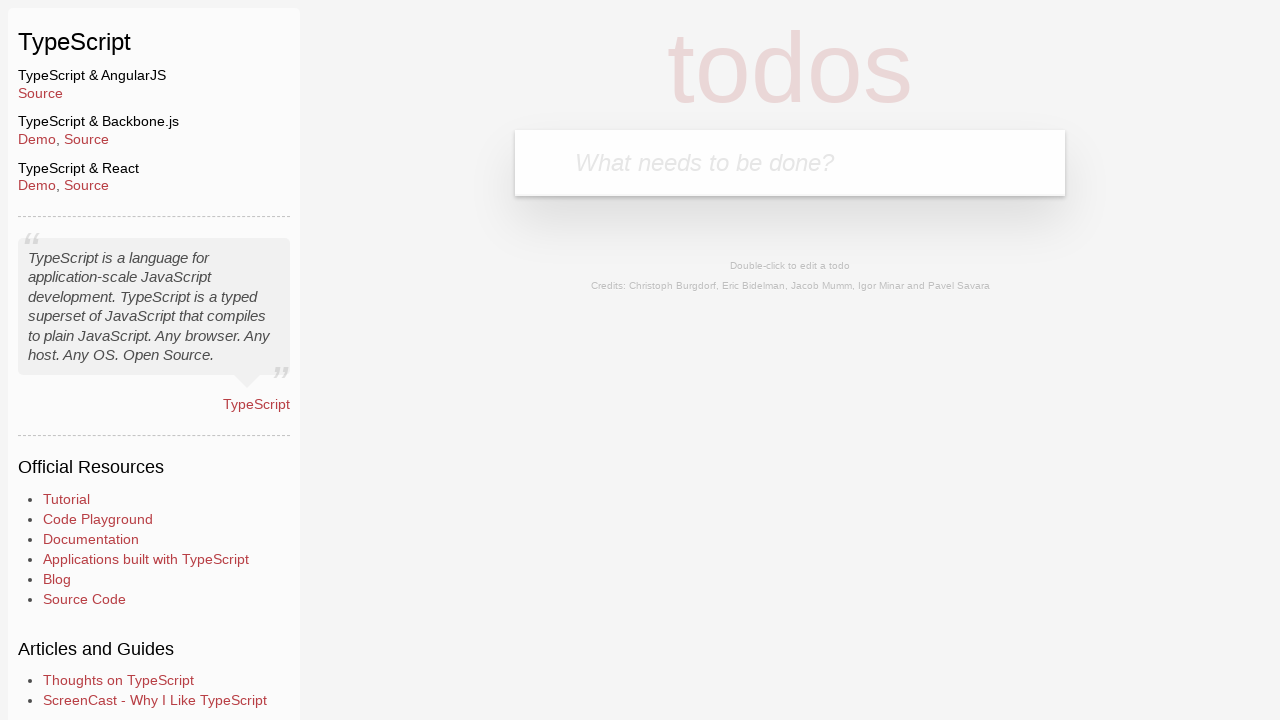

Filled new todo input with 'Example1' on .new-todo
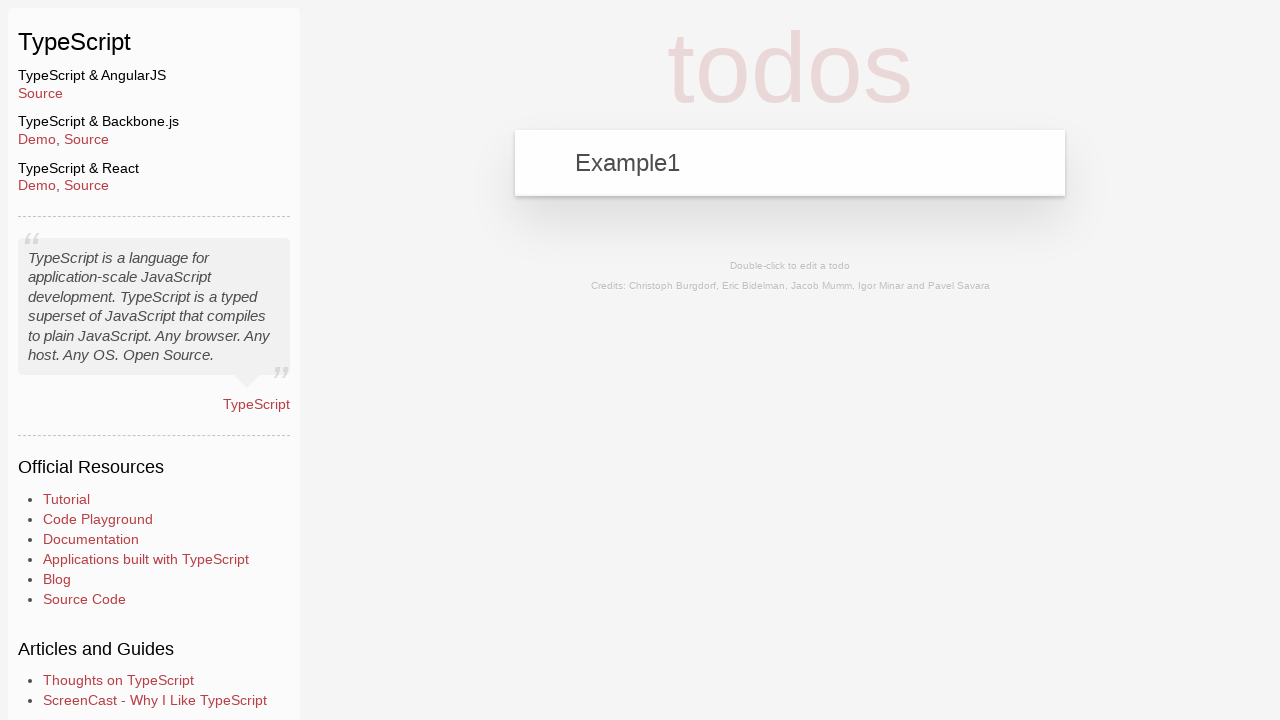

Pressed Enter to add first todo on .new-todo
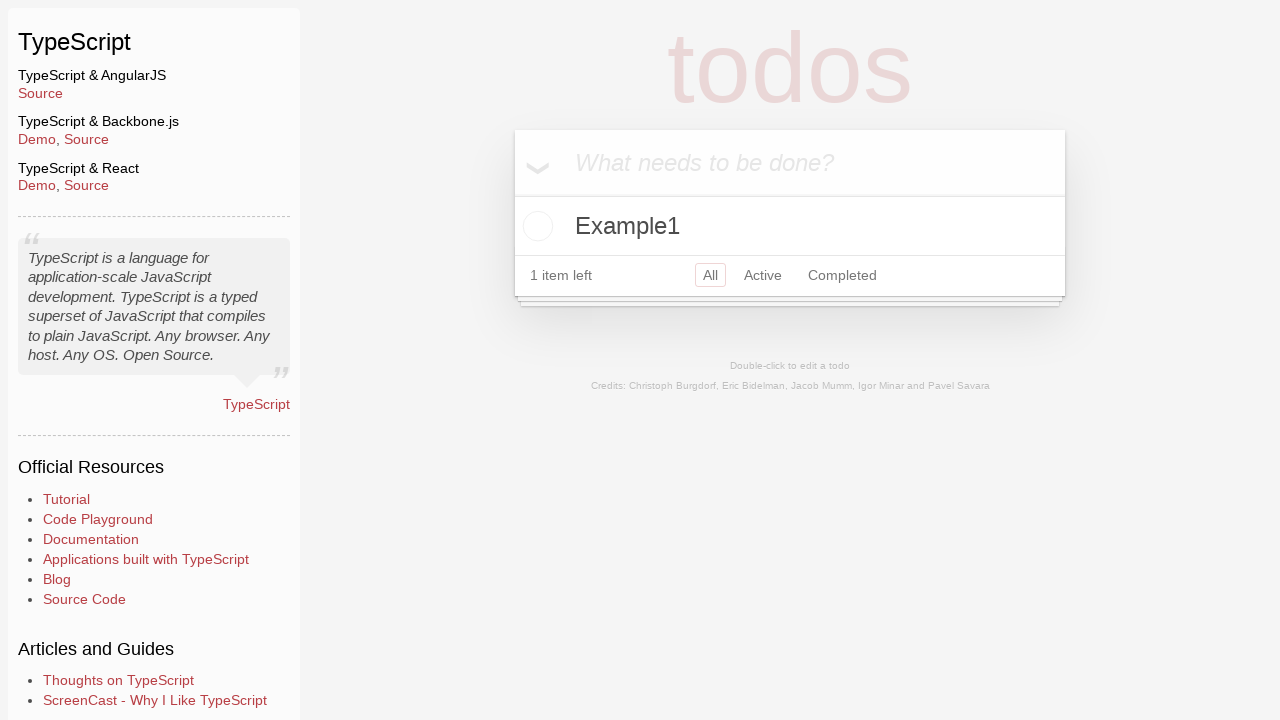

Filled new todo input with 'Example2' on .new-todo
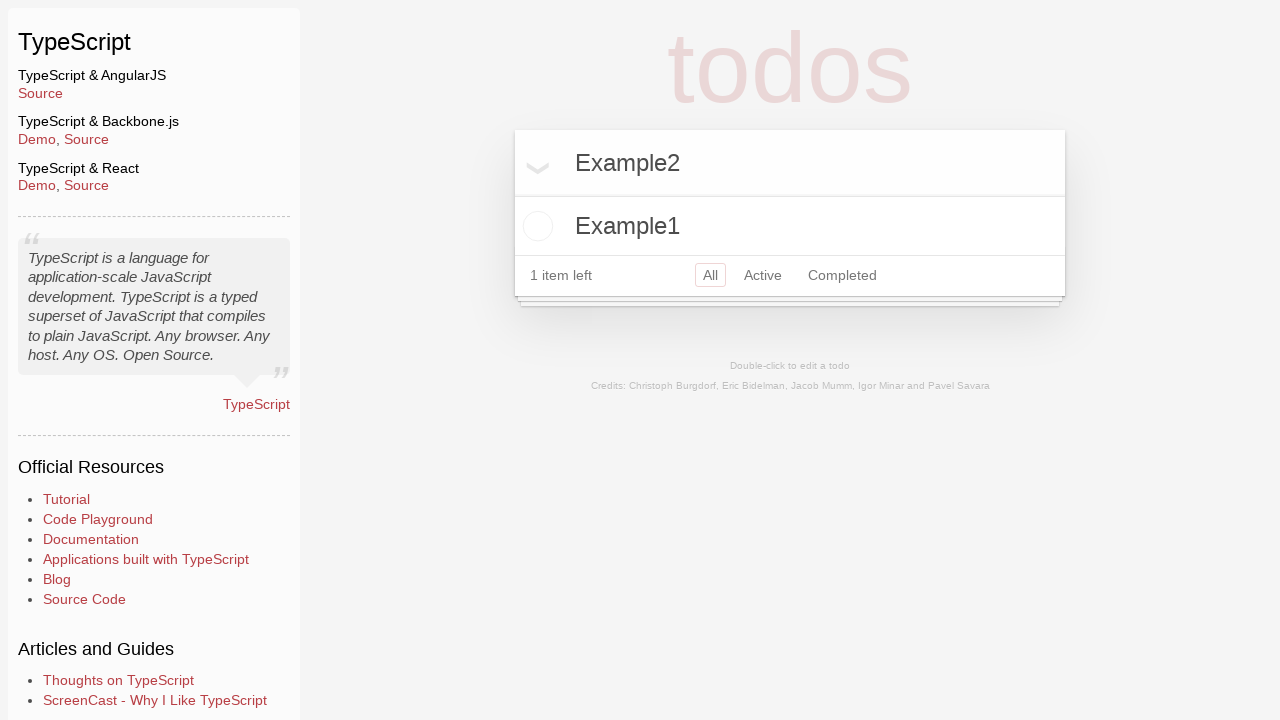

Pressed Enter to add second todo on .new-todo
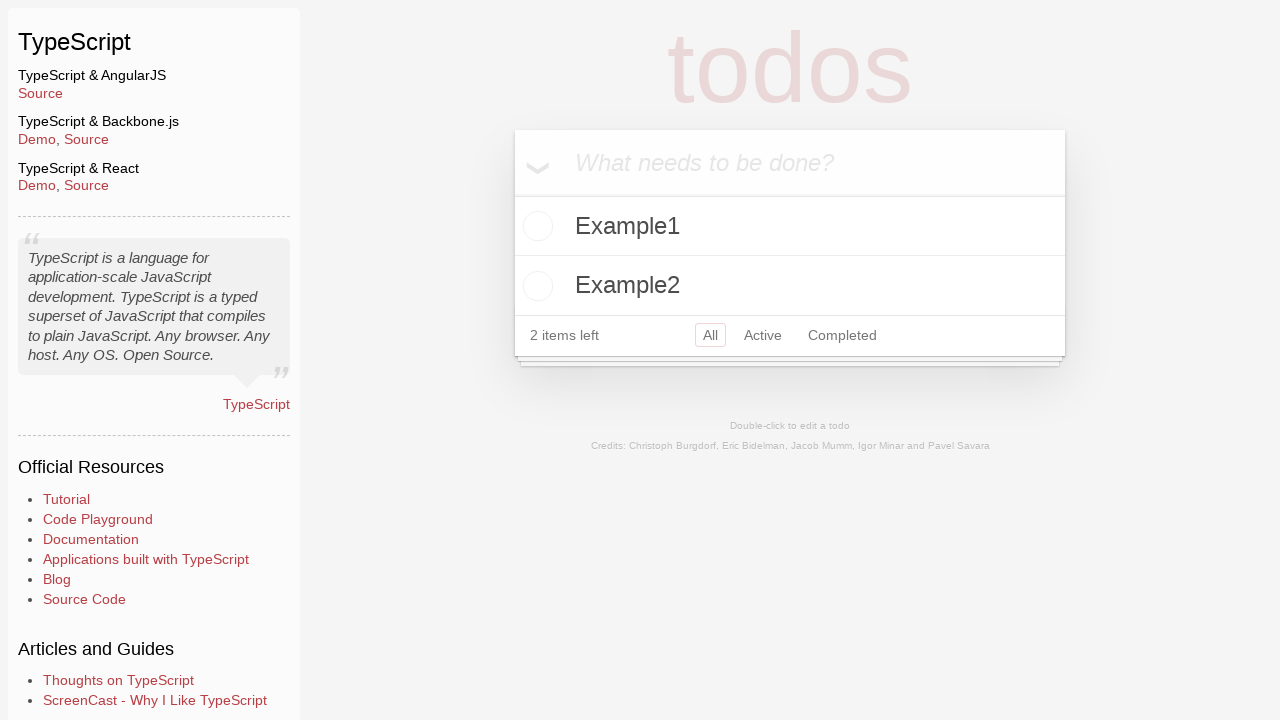

Clicked toggle checkbox to mark Example2 as completed at (535, 286) on .todo-list li:has-text('Example2') .toggle
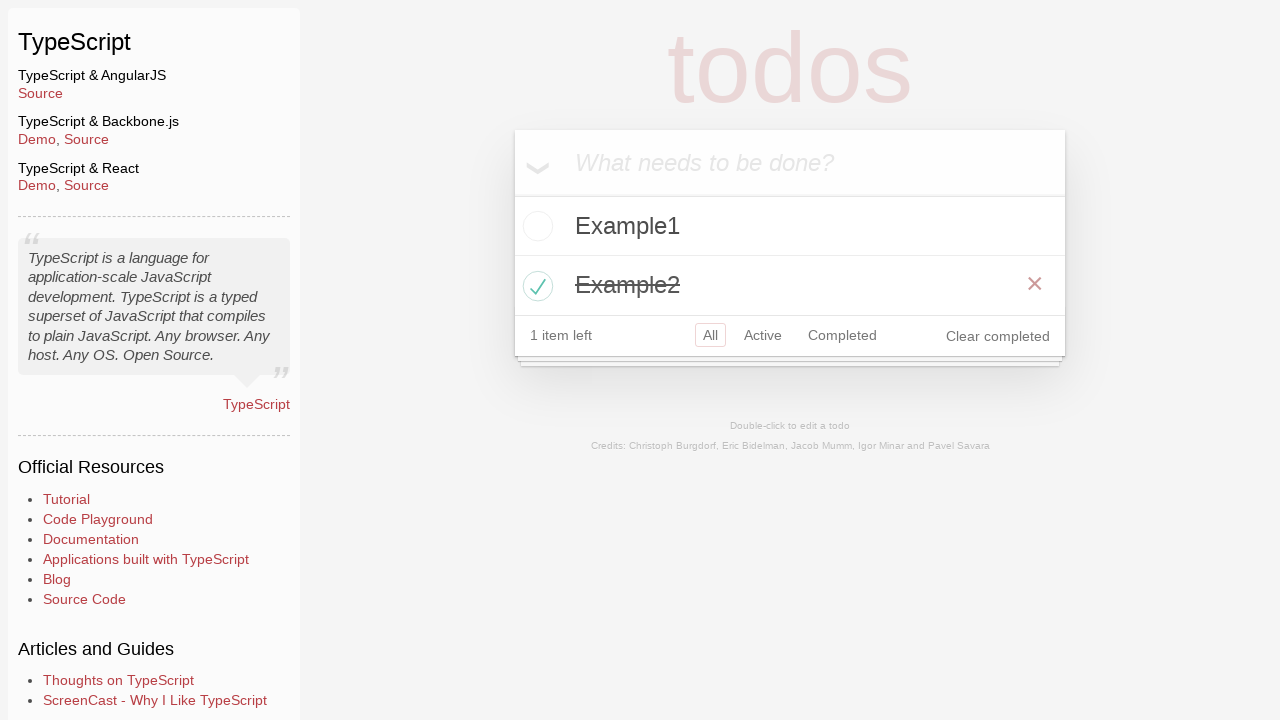

Clicked Completed filter button to show only completed todos at (842, 335) on .filters a:has-text('Completed')
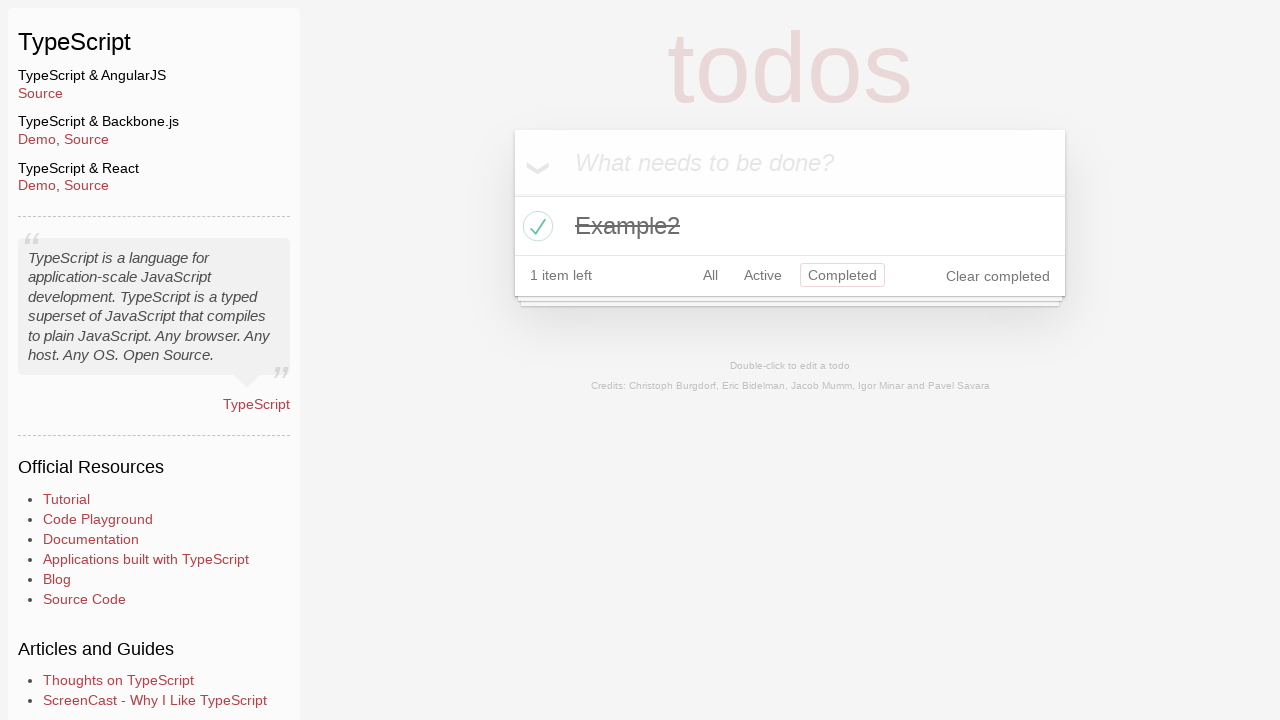

Verified that only the completed todo 'Example2' is visible
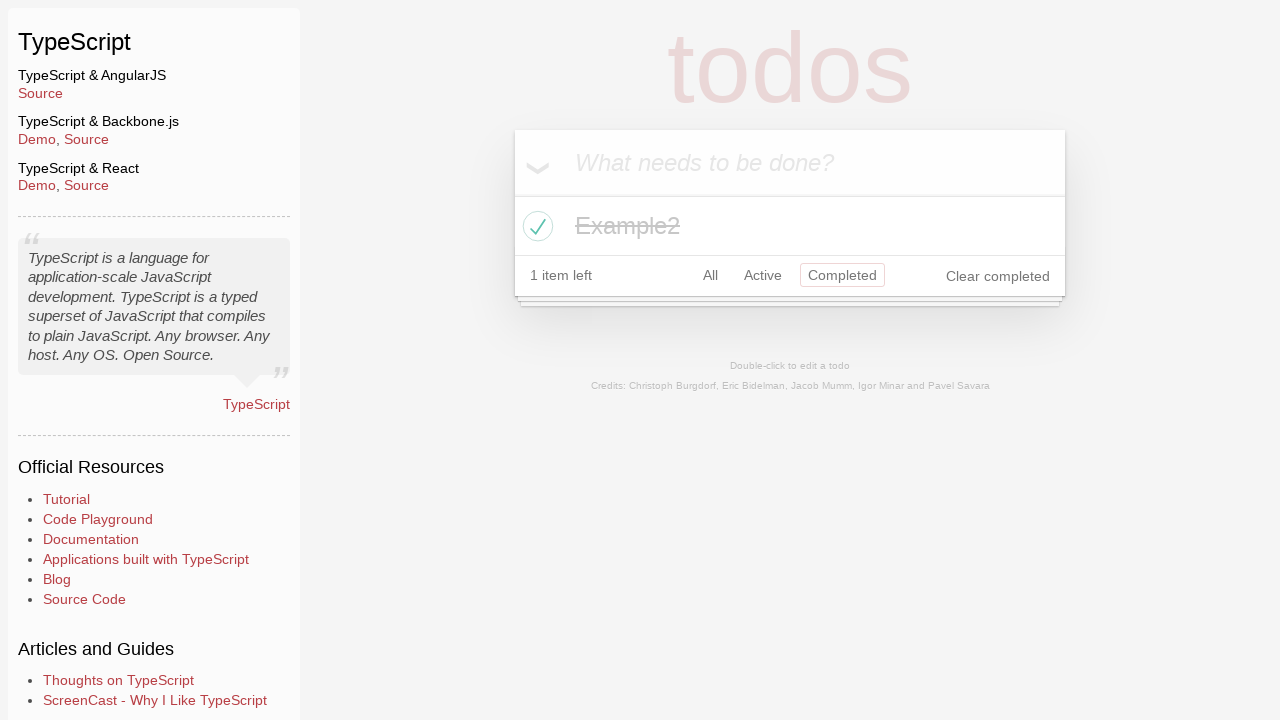

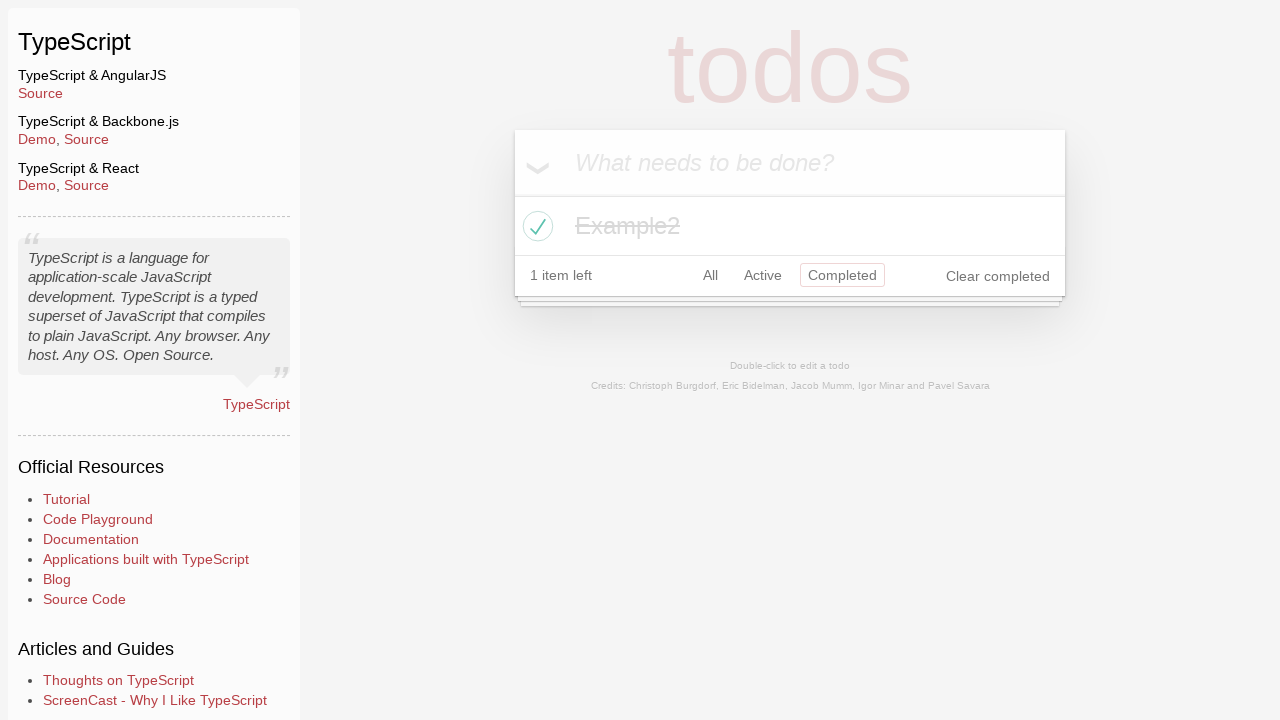